Tests handling a JavaScript confirm dialog by accepting it, verifying the result, then dismissing another confirm and verifying that result.

Starting URL: https://the-internet.herokuapp.com/javascript_alerts

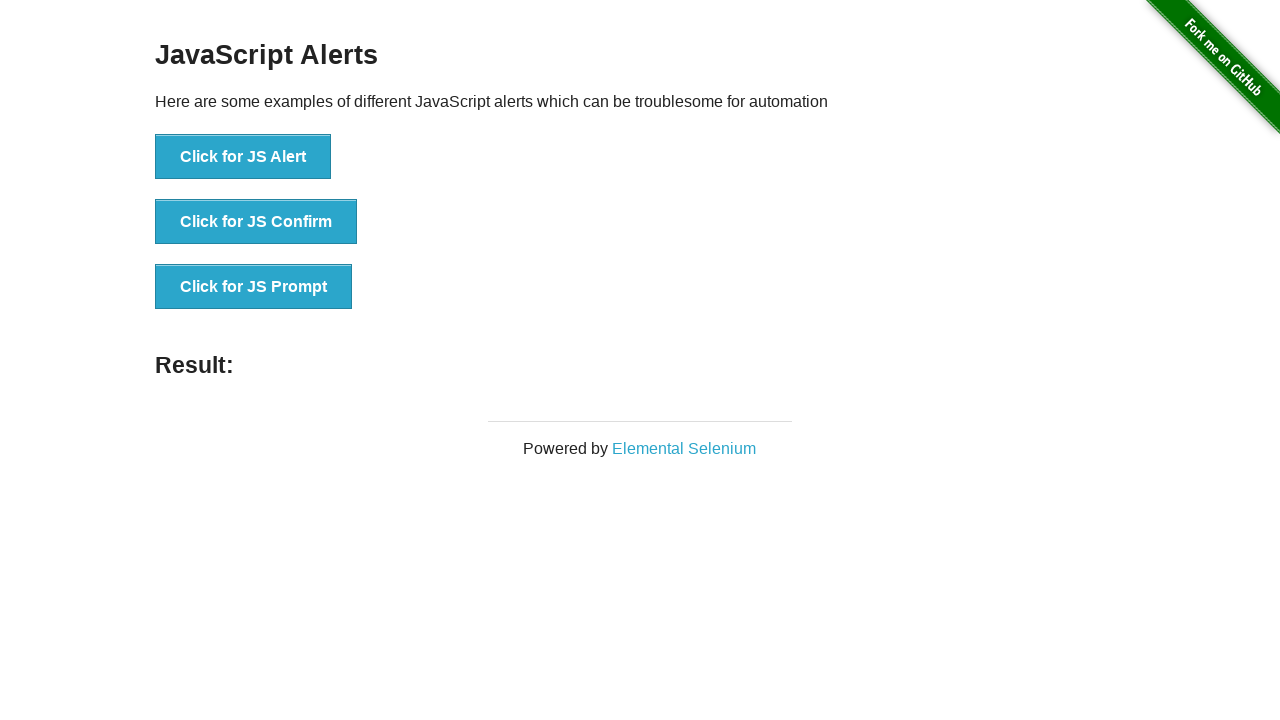

Set up dialog handler to accept the confirm dialog
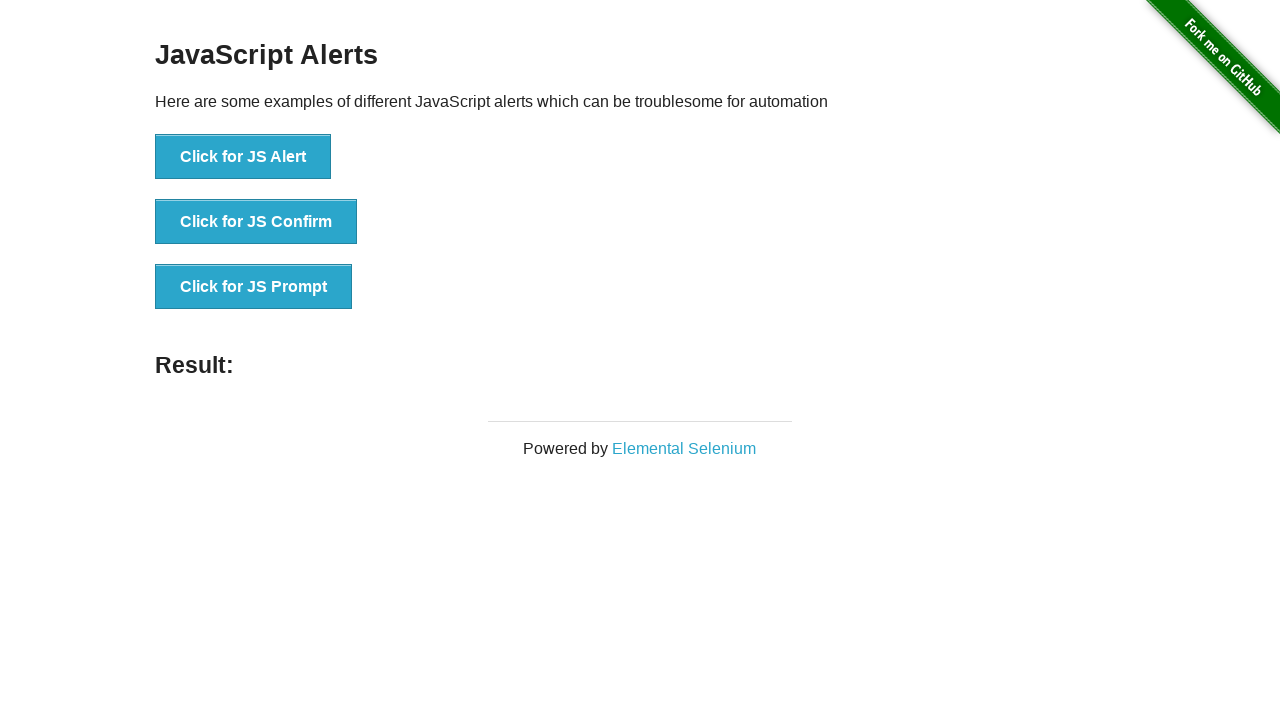

Clicked the 'Click for JS Confirm' button to trigger first confirm dialog at (256, 222) on xpath=//button[contains(text(), 'Click for JS Confirm')]
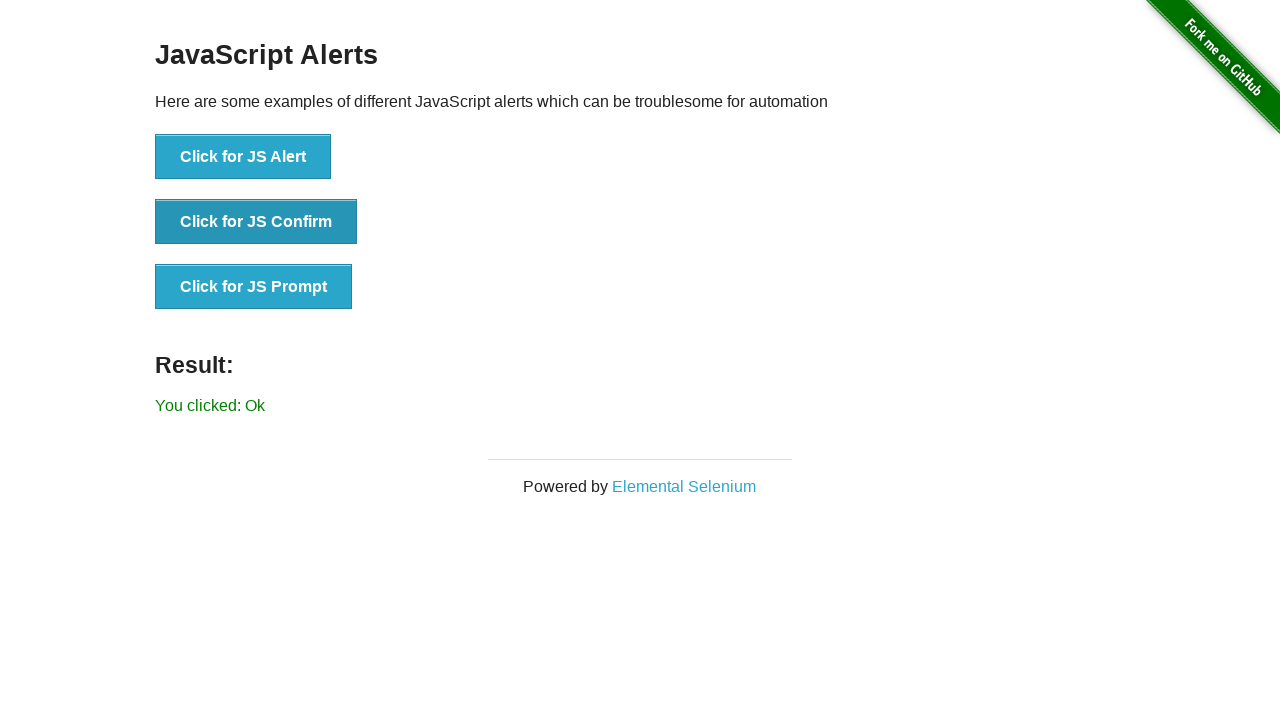

Waited for result message to appear after accepting confirm
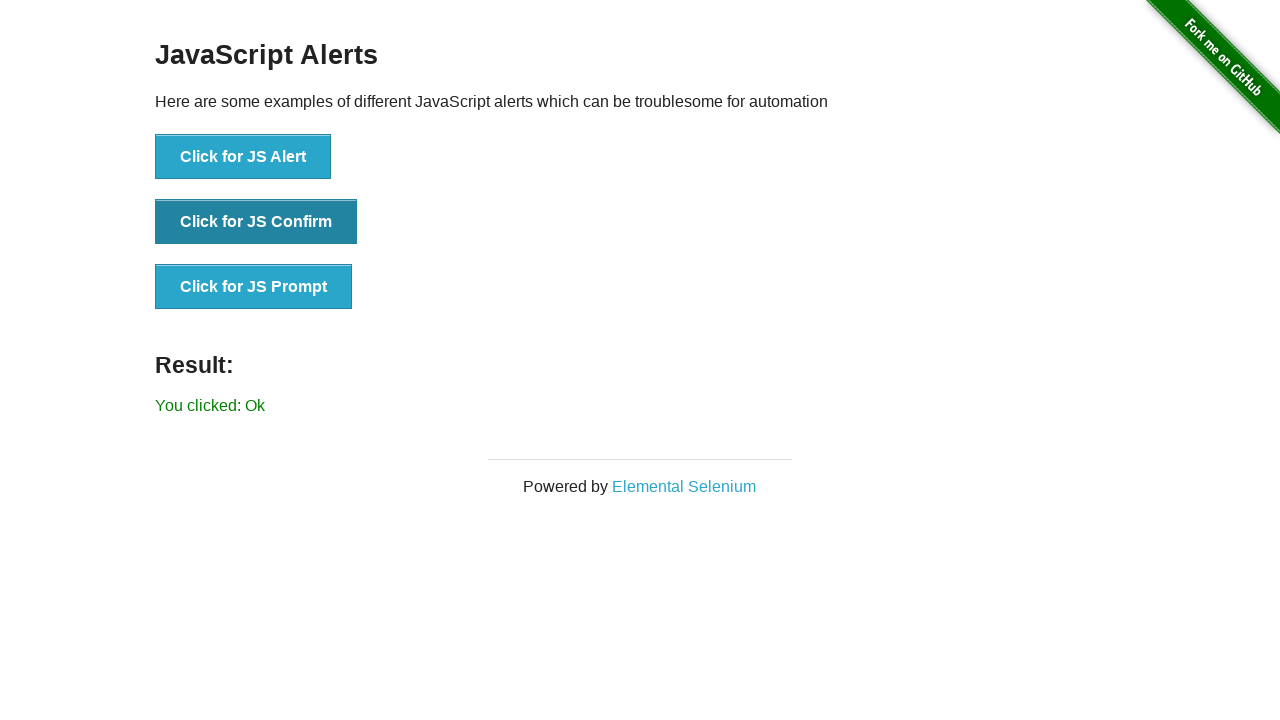

Retrieved result text from page
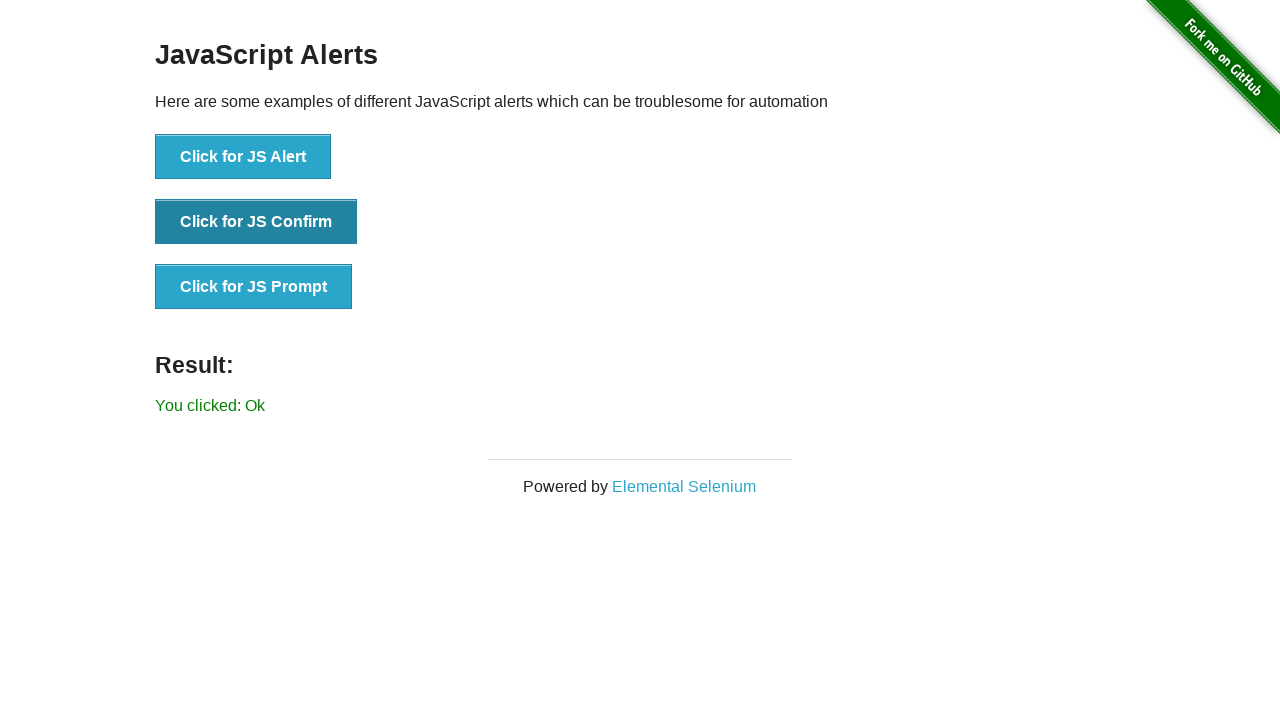

Verified result text is 'You clicked: Ok' after accepting confirm
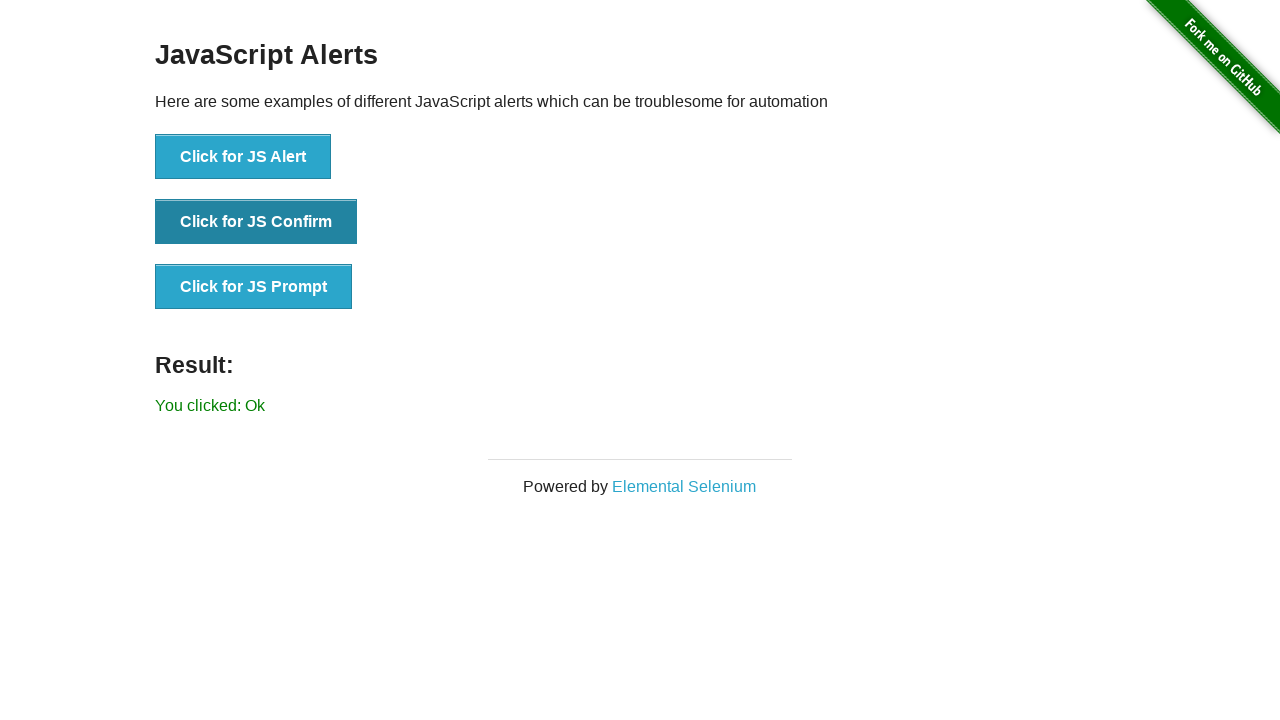

Set up dialog handler to dismiss the confirm dialog
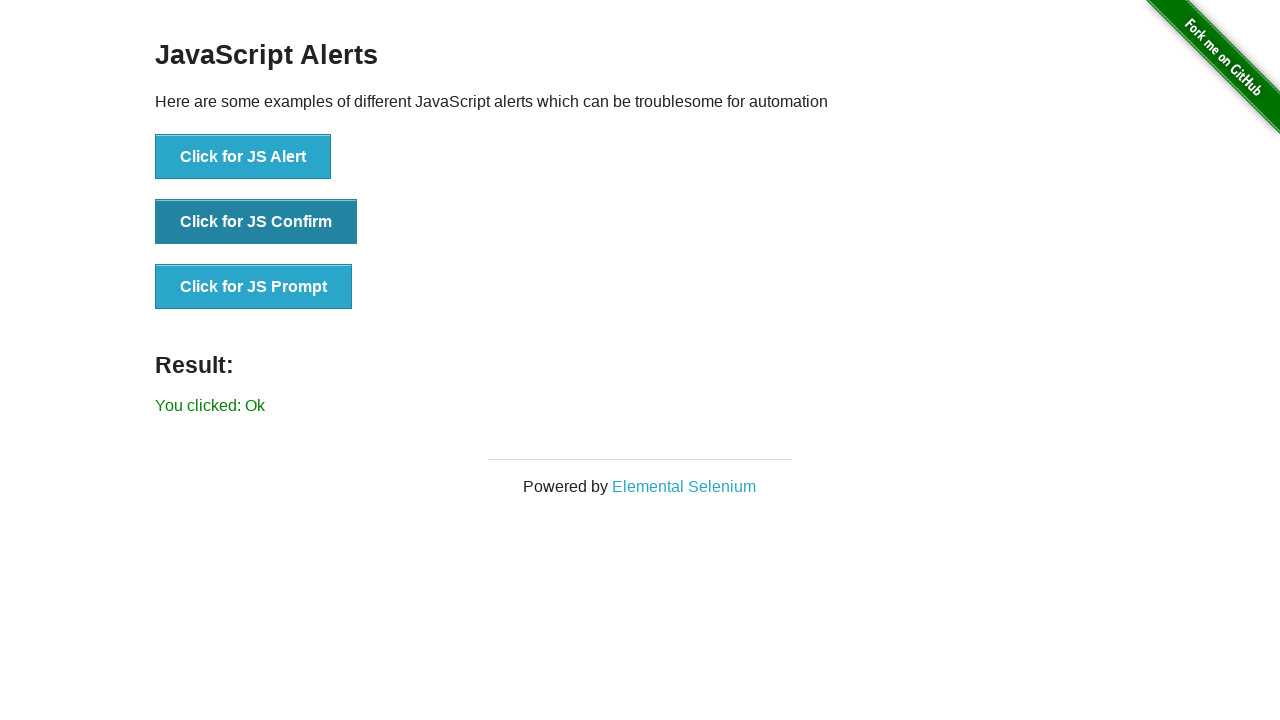

Clicked the 'Click for JS Confirm' button to trigger second confirm dialog at (256, 222) on xpath=//button[contains(text(), 'Click for JS Confirm')]
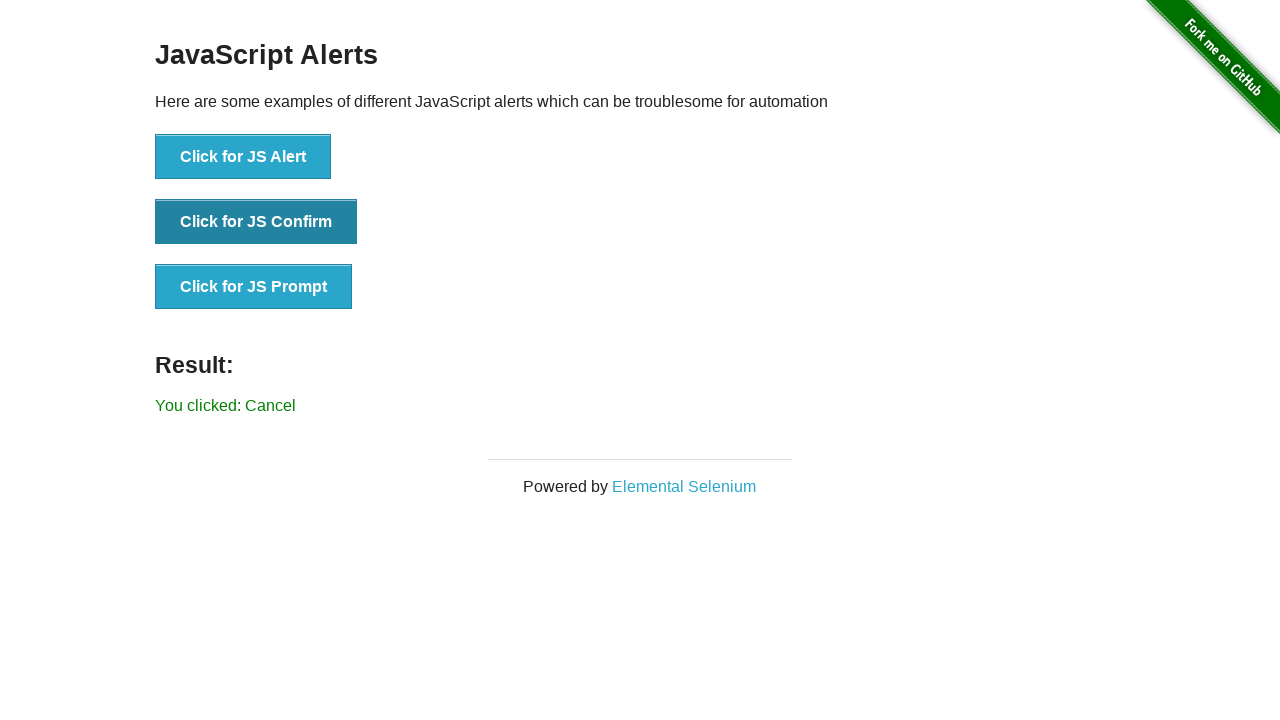

Waited for result message to appear after dismissing confirm
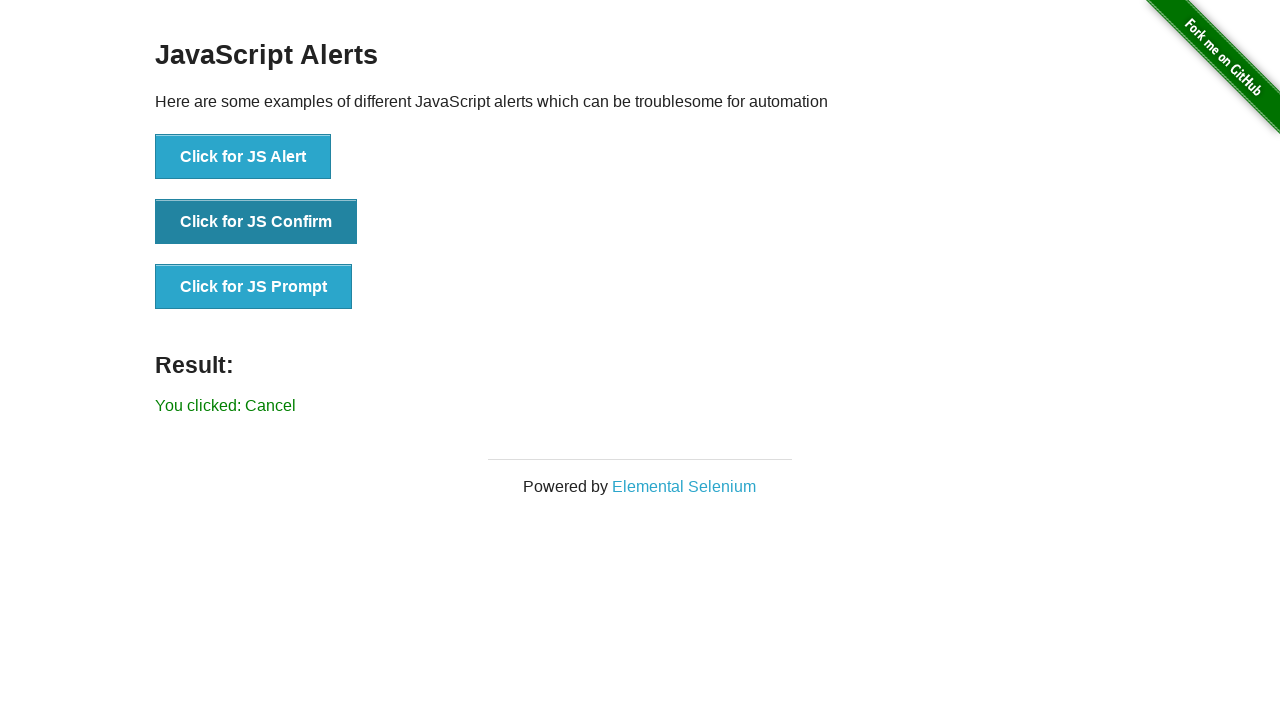

Retrieved result text from page
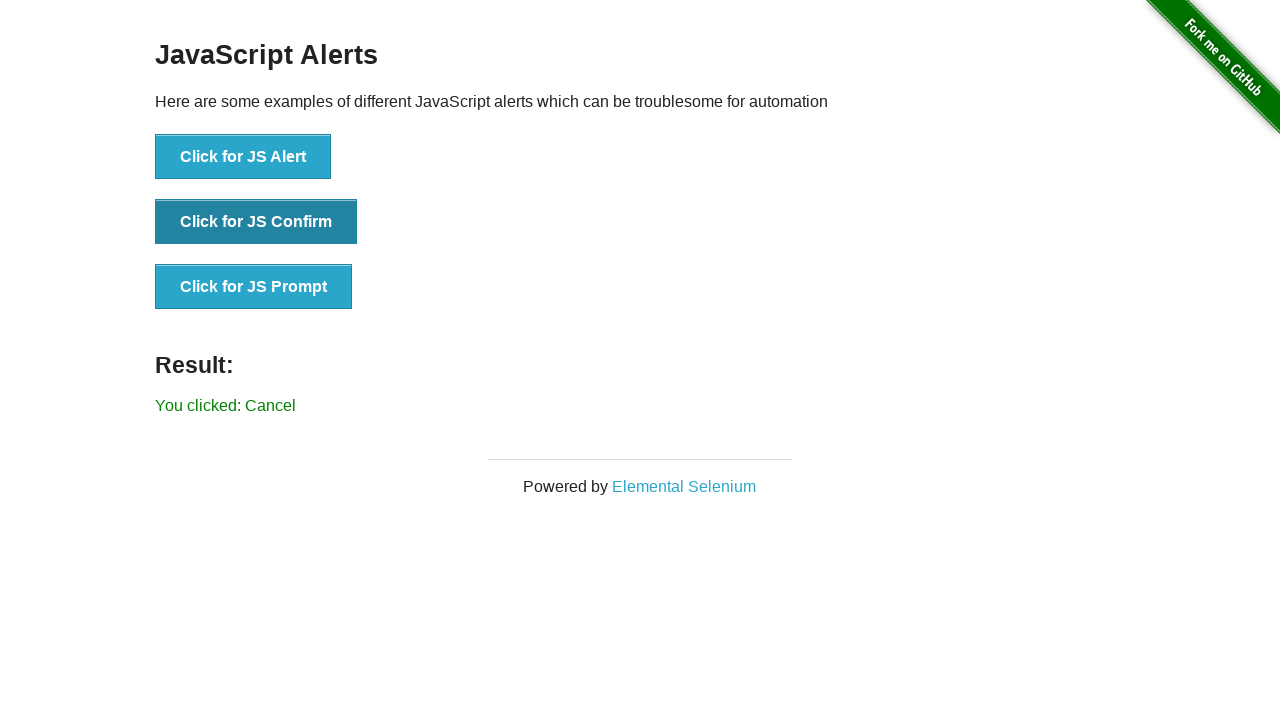

Verified result text is 'You clicked: Cancel' after dismissing confirm
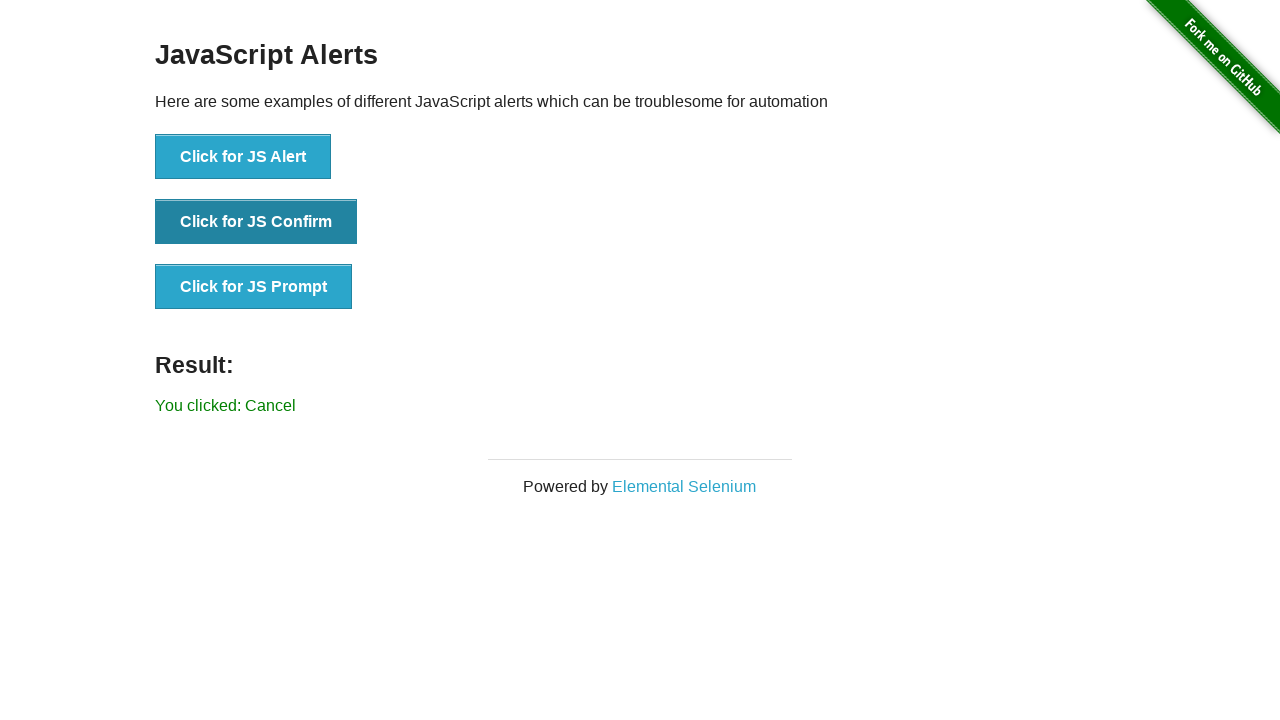

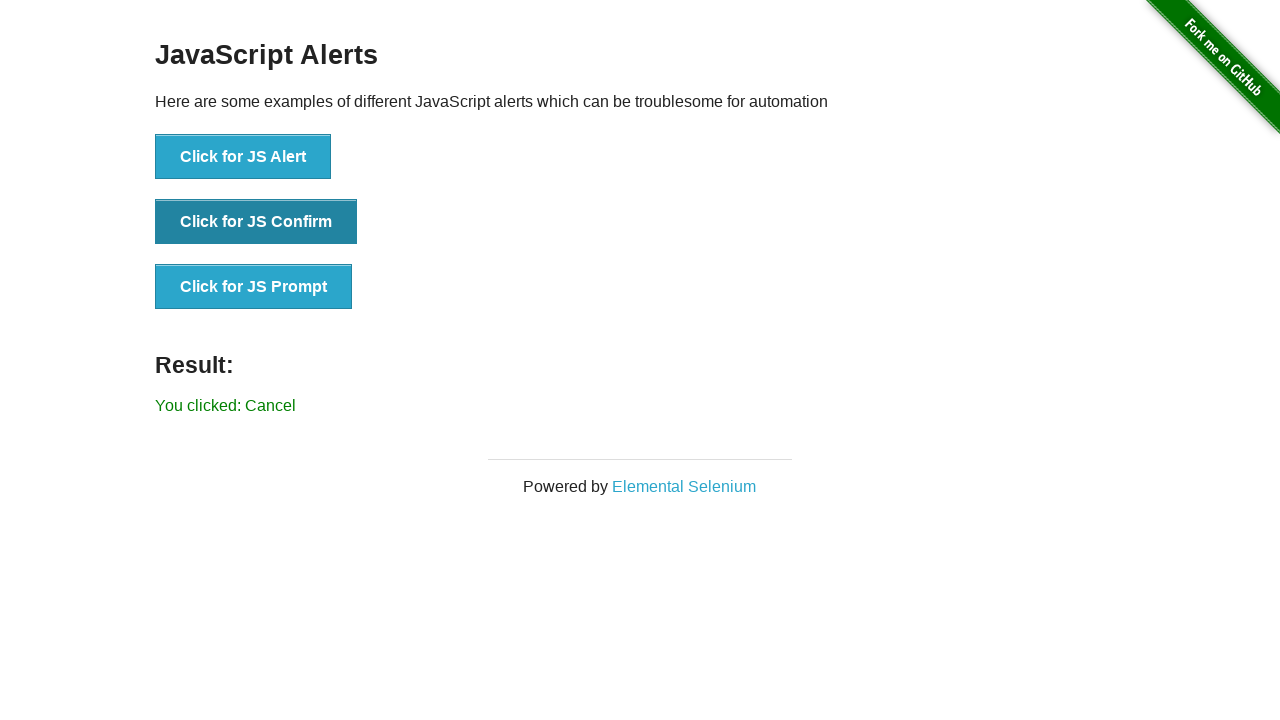